Tests alert handling functionality by clicking on an alert button and accepting the alert dialog

Starting URL: https://demoqa.com/alerts

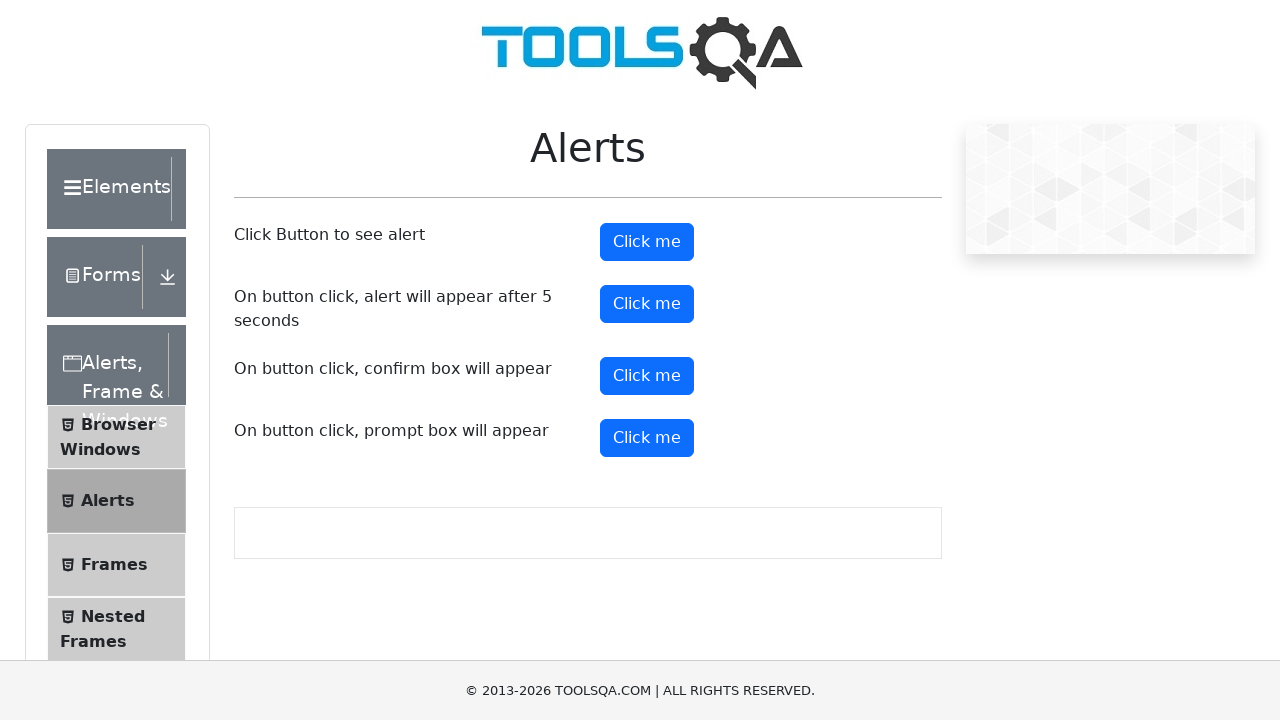

Clicked alert button to trigger alert dialog at (647, 242) on button#alertButton
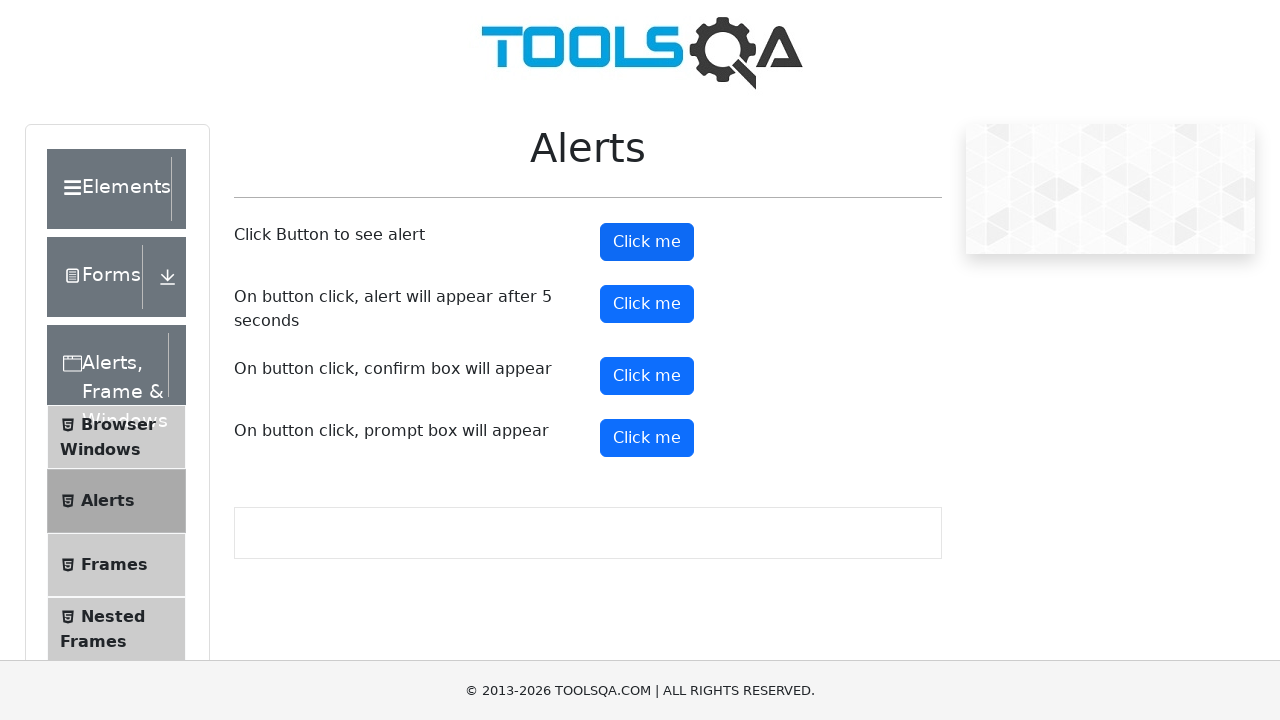

Set up dialog handler to accept alert
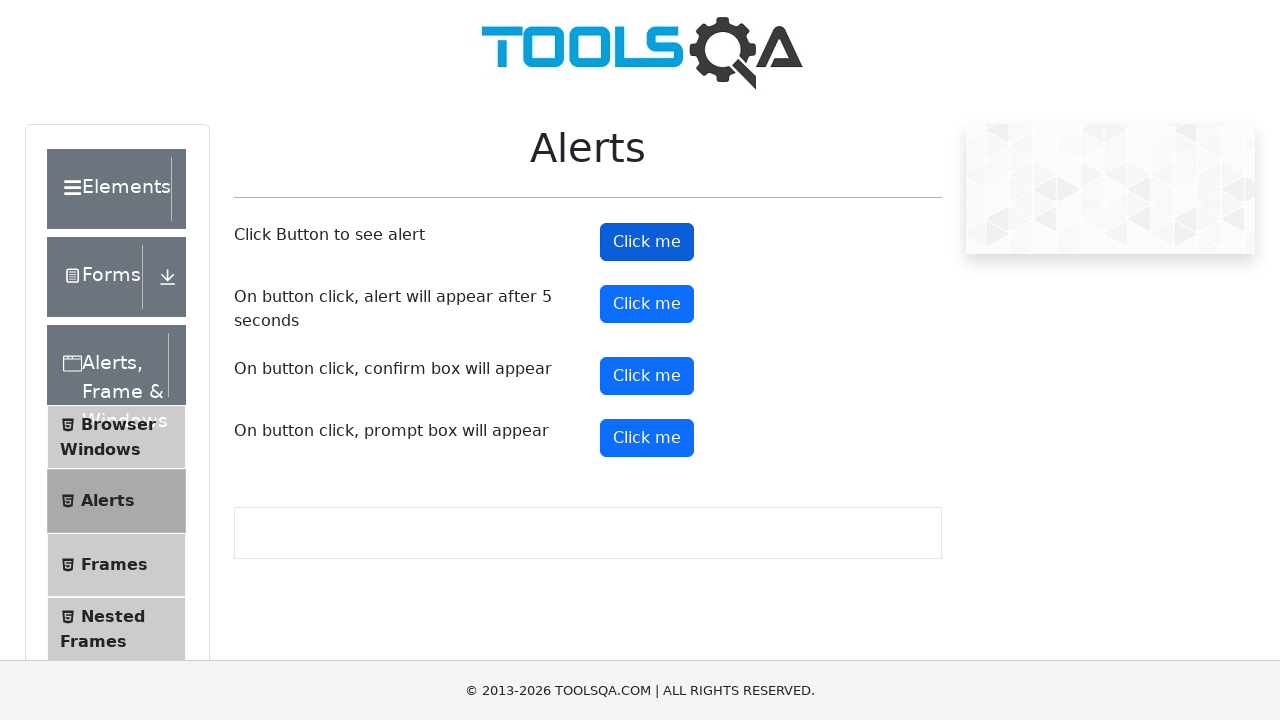

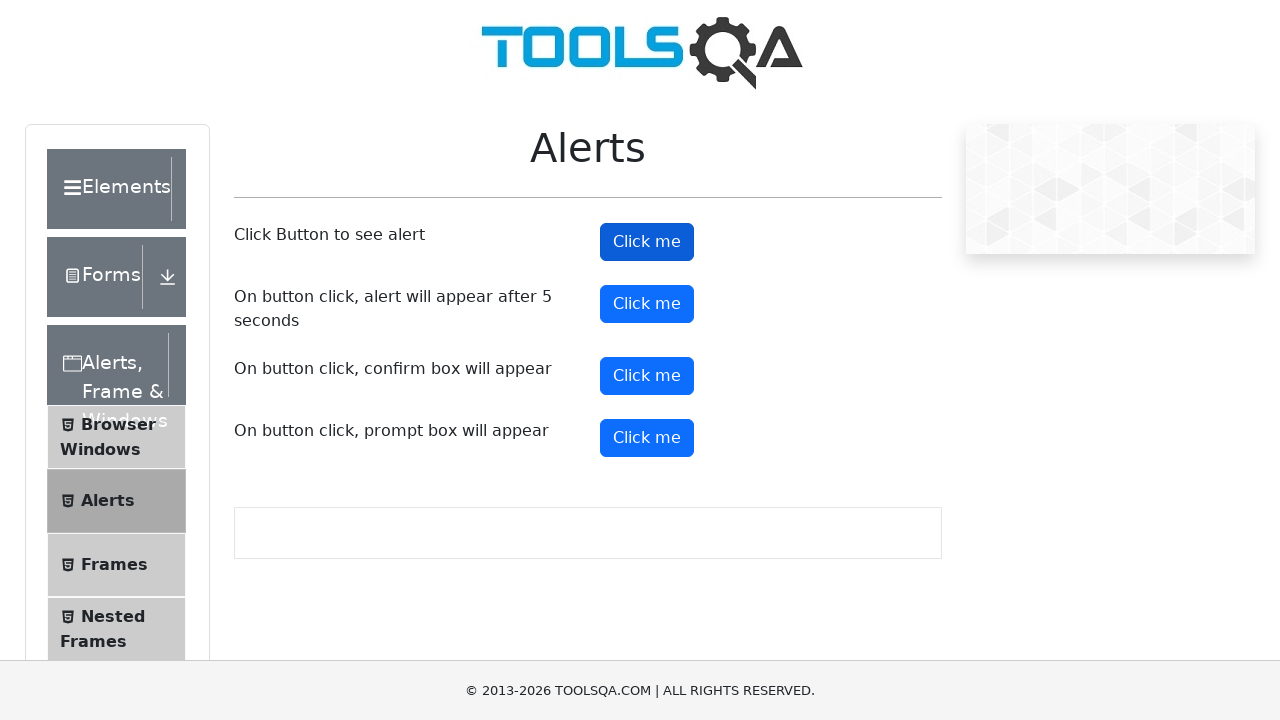